Tests navigation by clicking on a link on the Sauce Labs guinea pig test page and verifying that the browser navigates to a new page with the expected title.

Starting URL: https://saucelabs.com/test/guinea-pig

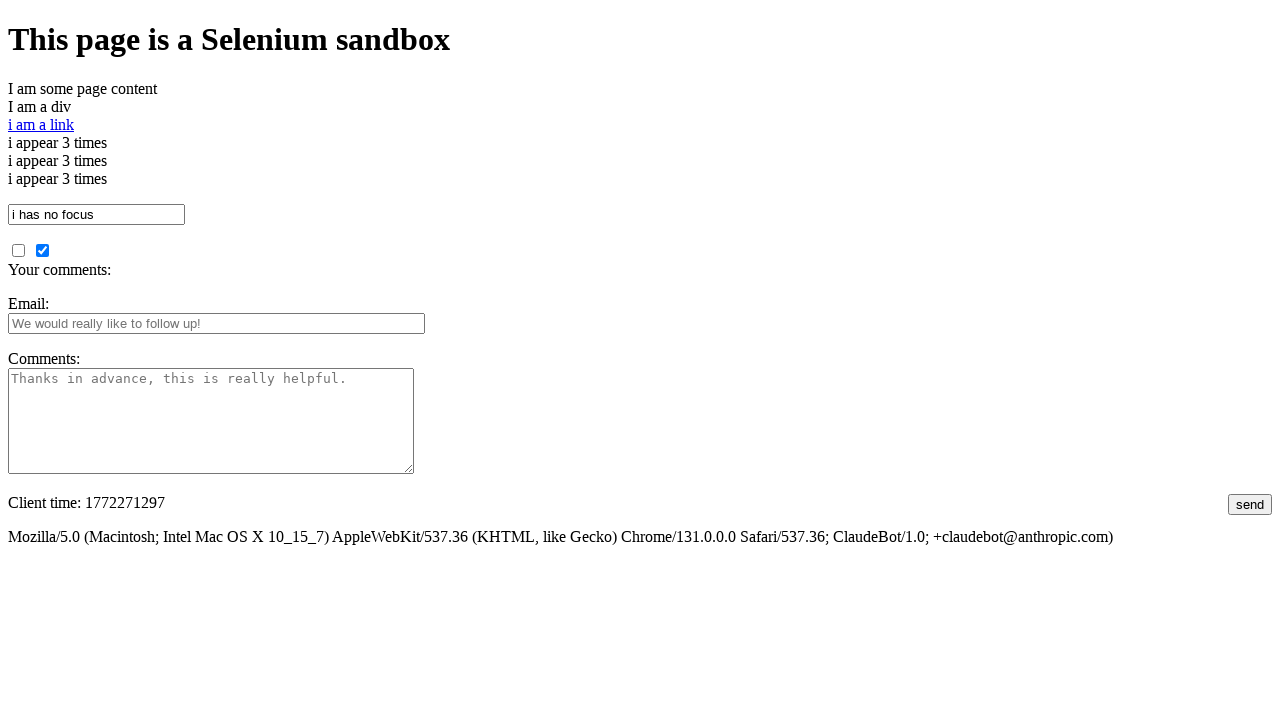

Clicked on the 'i am a link' link at (41, 124) on #i\ am\ a\ link
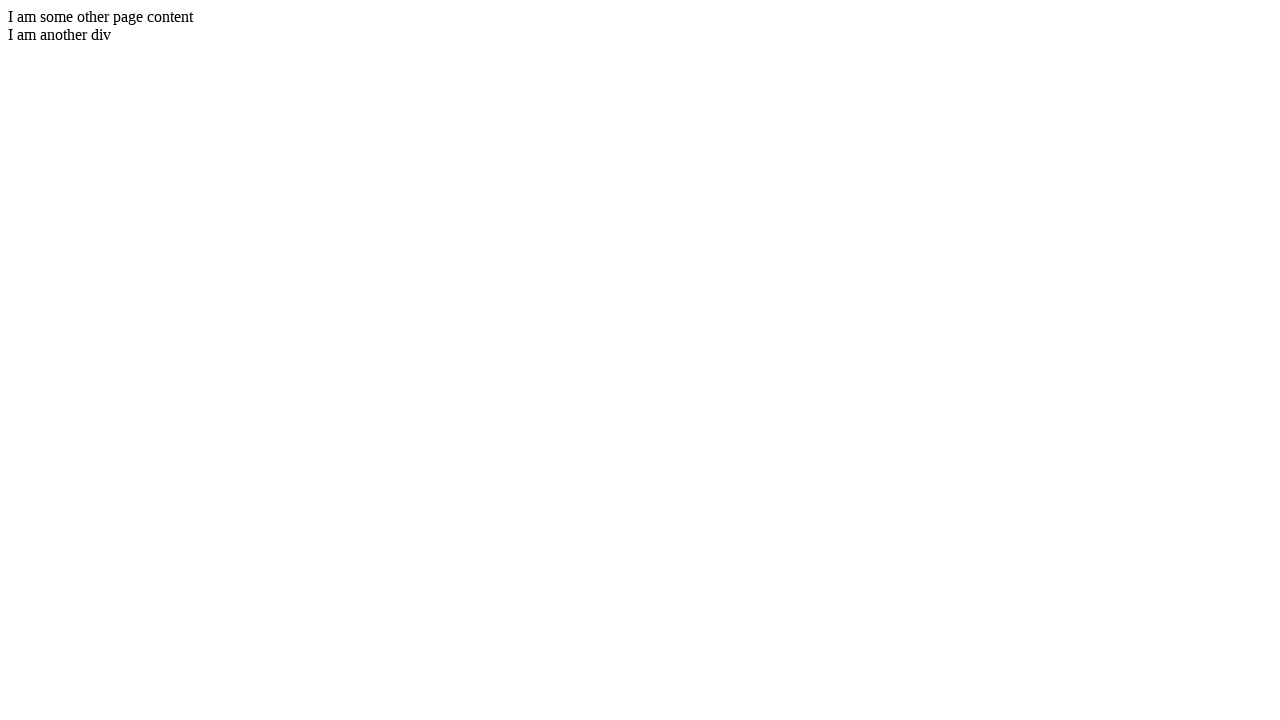

Waited for page load state to complete
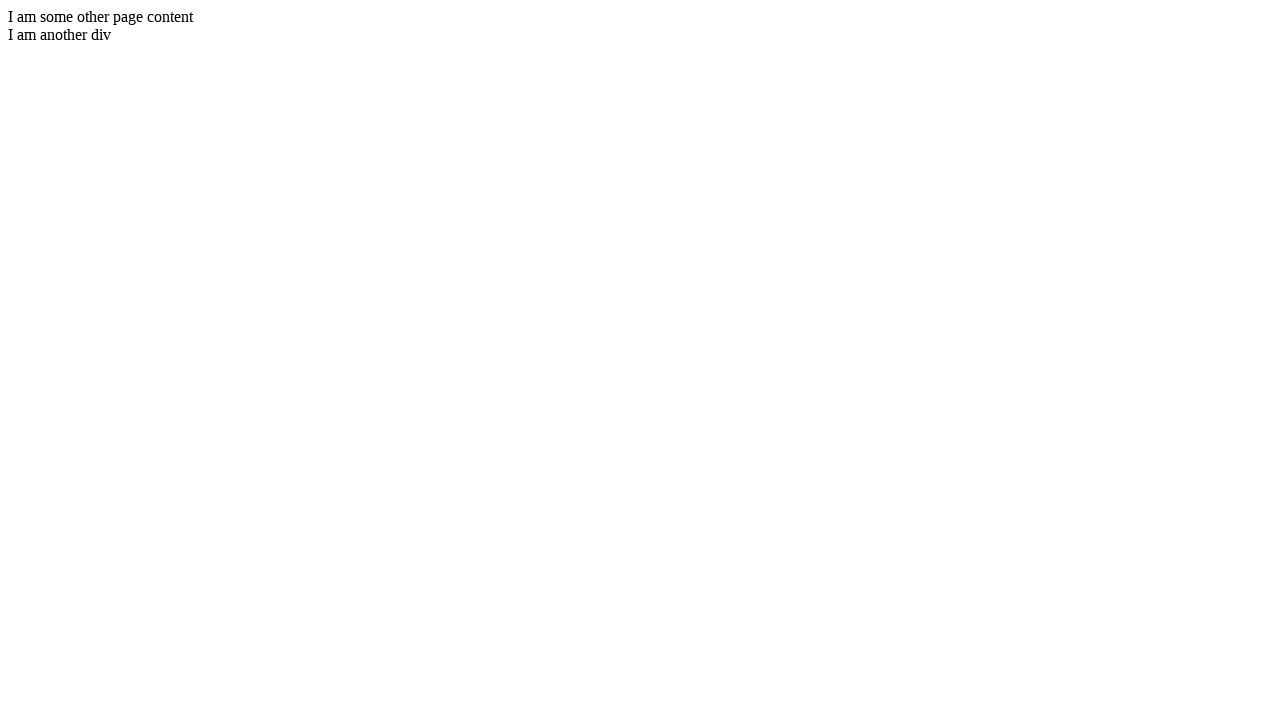

Verified page title is 'I am another page title - Sauce Labs'
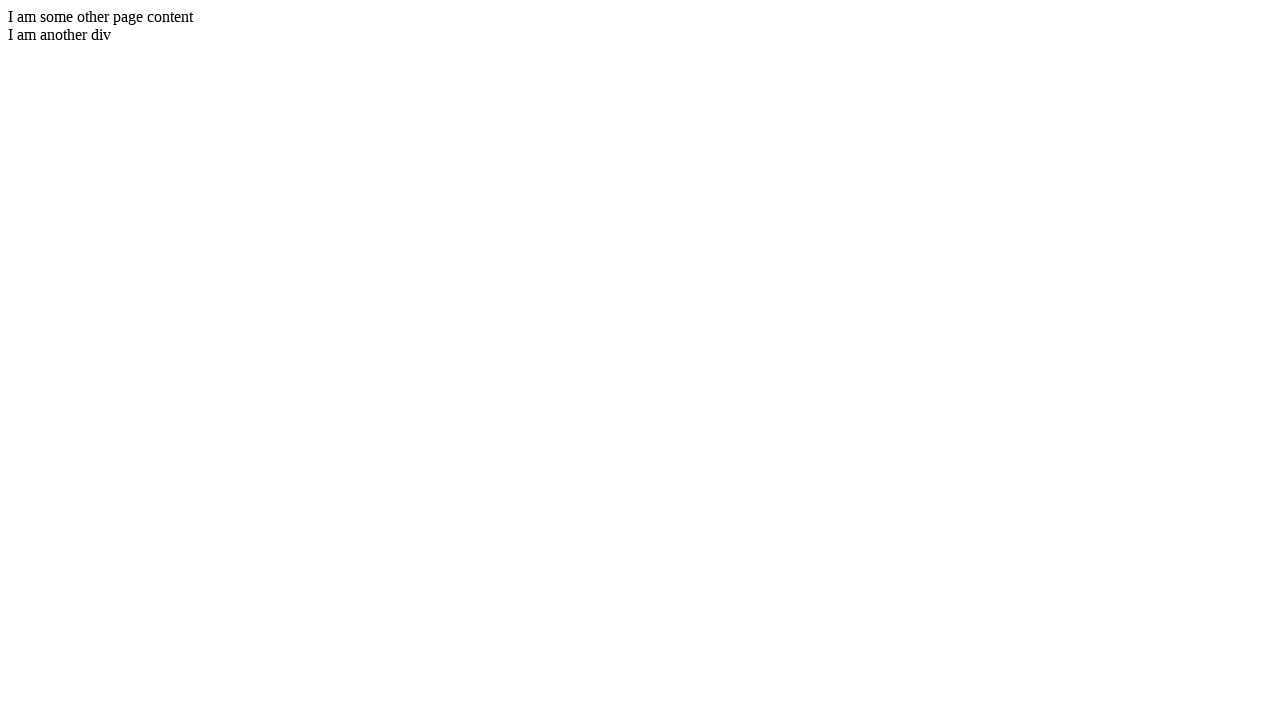

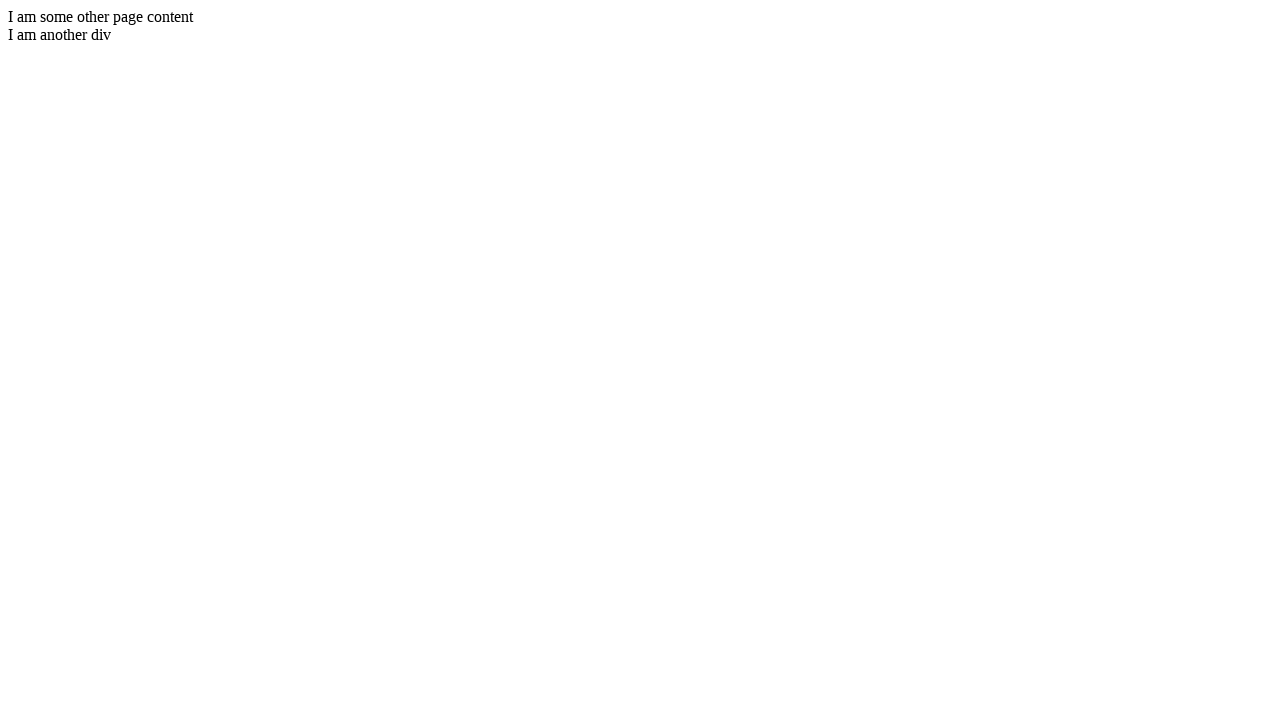